Tests interaction with an SVG map of India by locating and clicking on the Delhi state element

Starting URL: https://www.amcharts.com/svg-maps/?map=india

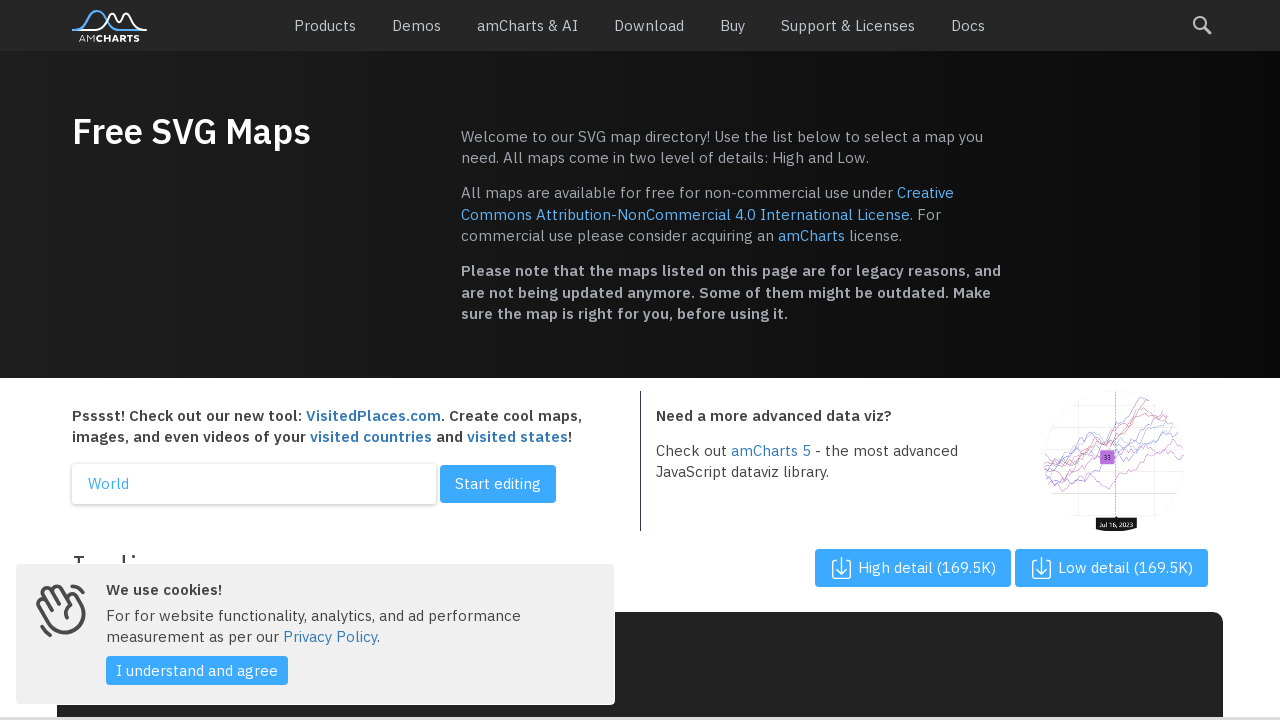

Located all state path elements in the SVG map of India
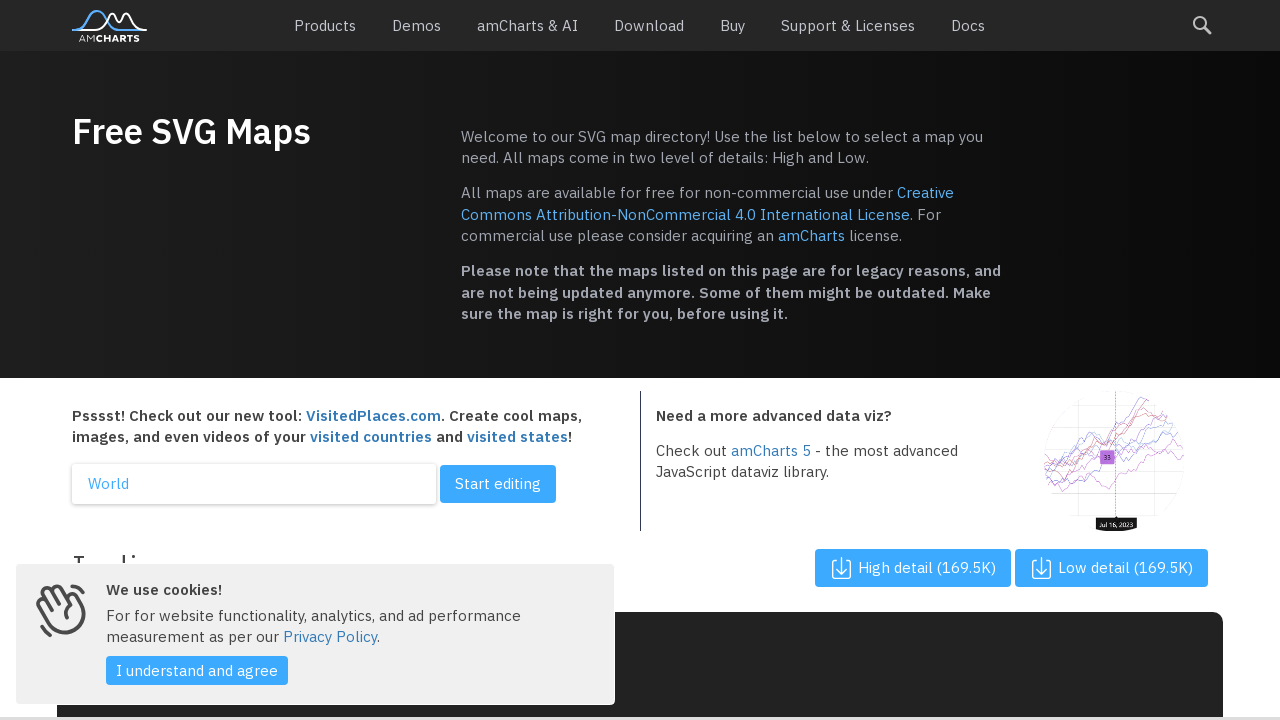

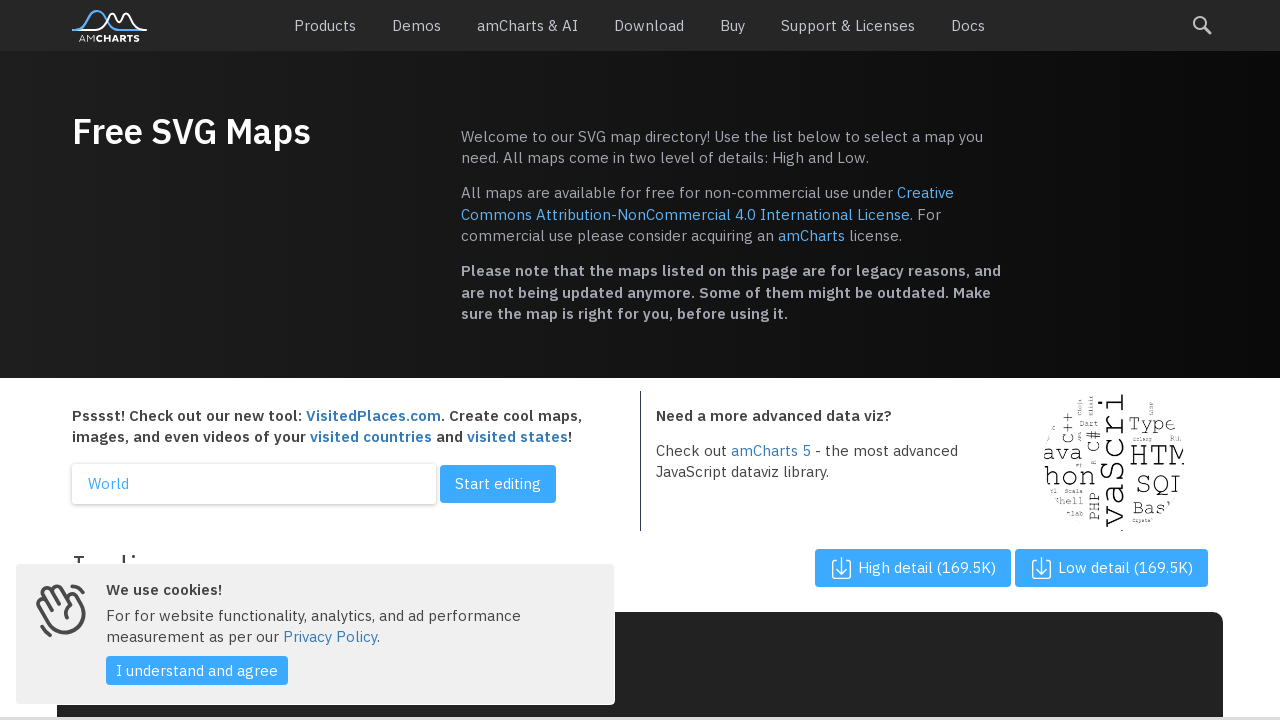